Tests filtering to display all items after applying other filters

Starting URL: https://demo.playwright.dev/todomvc

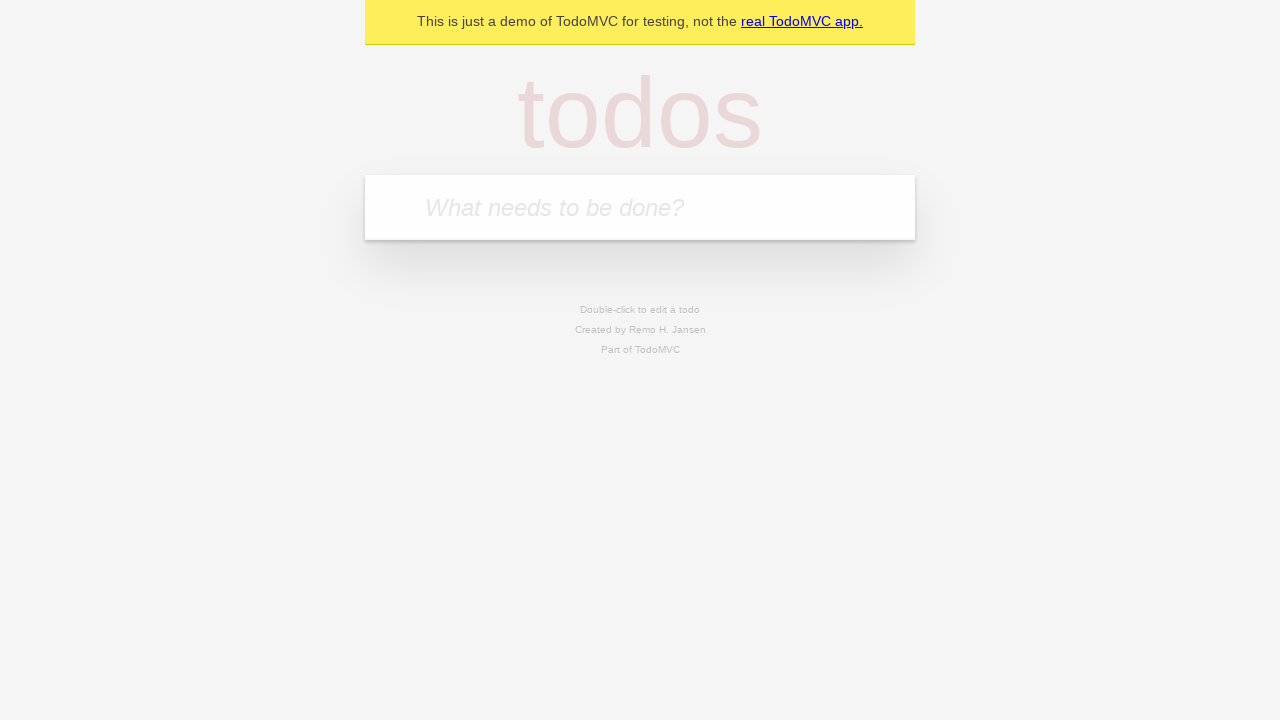

Filled new-todo field with 'buy some cheese' on .new-todo
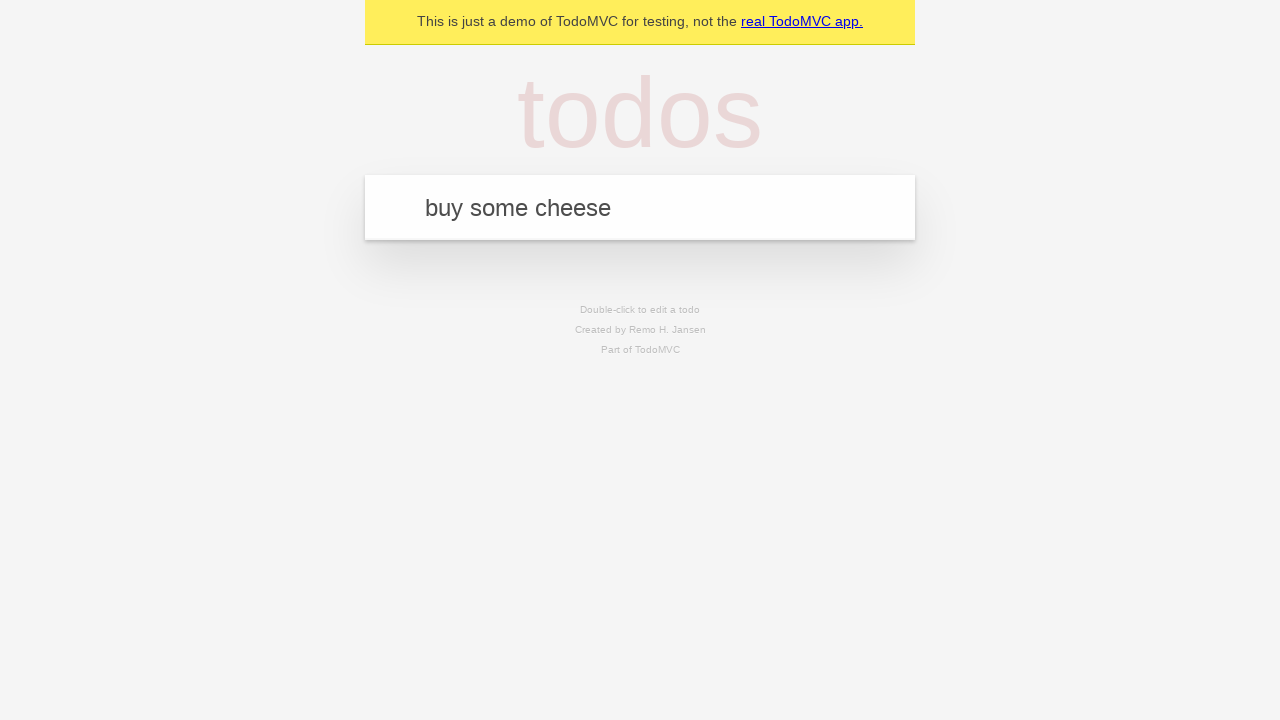

Pressed Enter to create first todo item on .new-todo
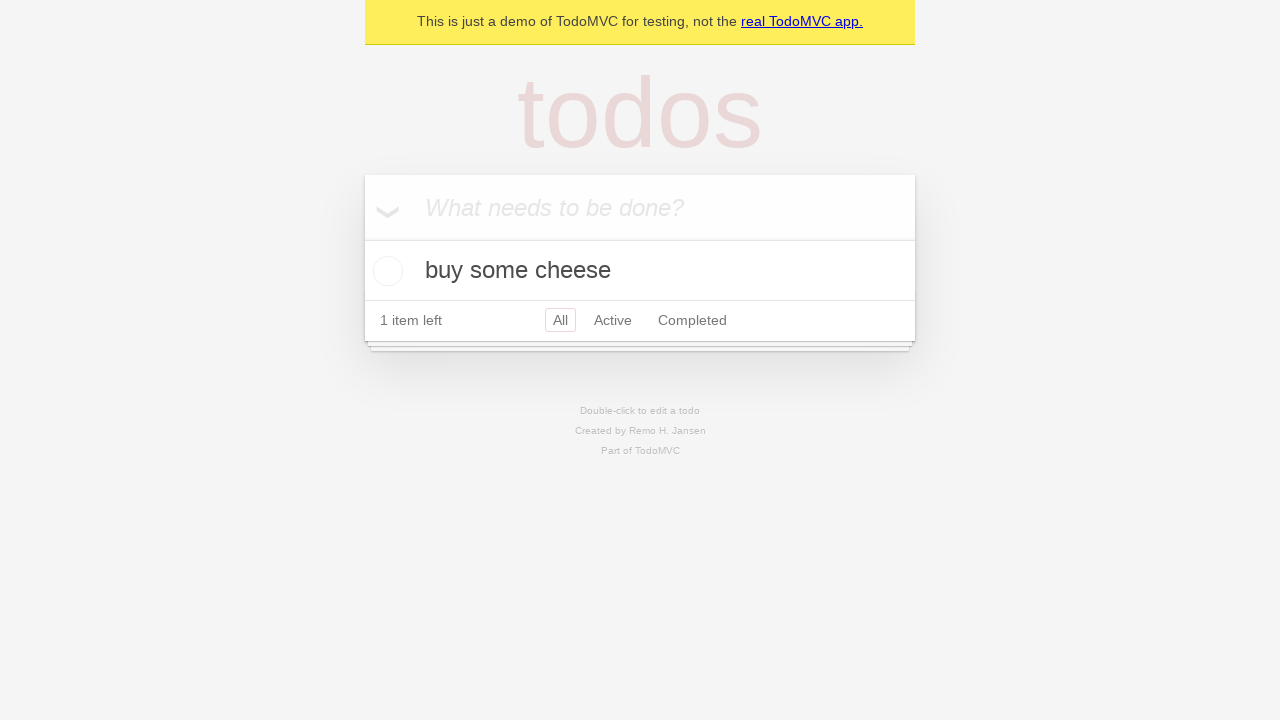

Filled new-todo field with 'feed the cat' on .new-todo
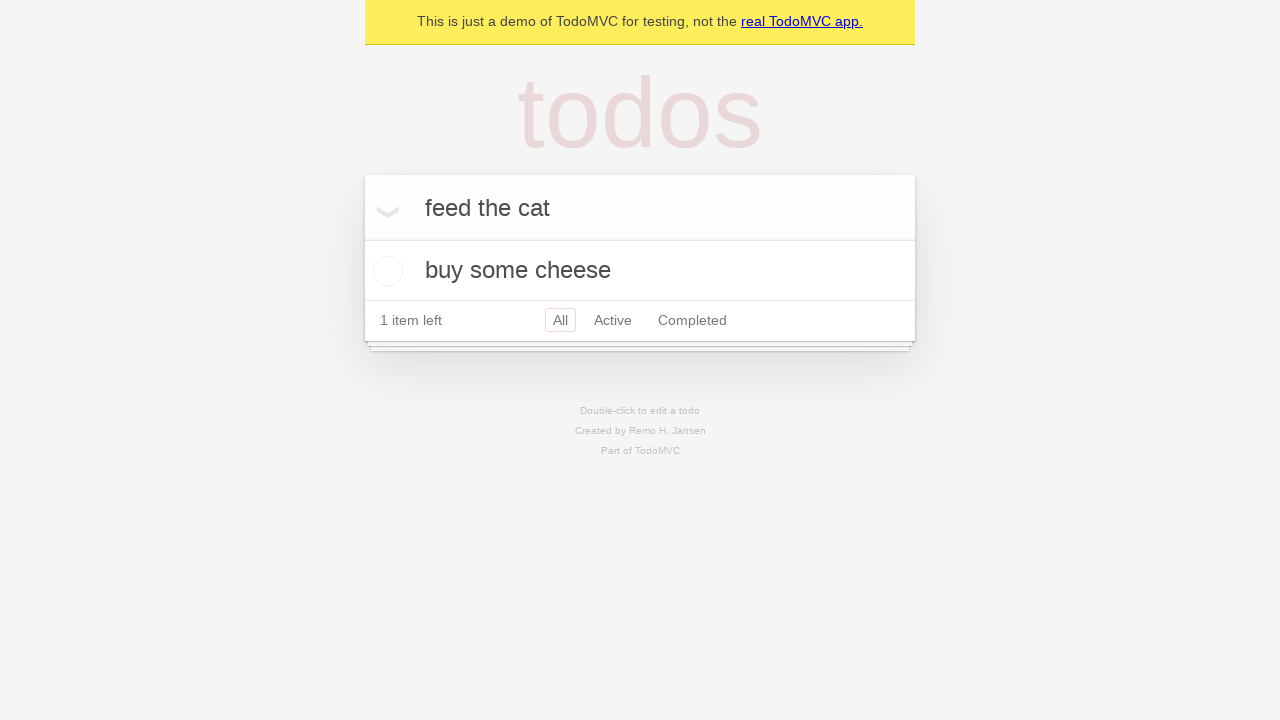

Pressed Enter to create second todo item on .new-todo
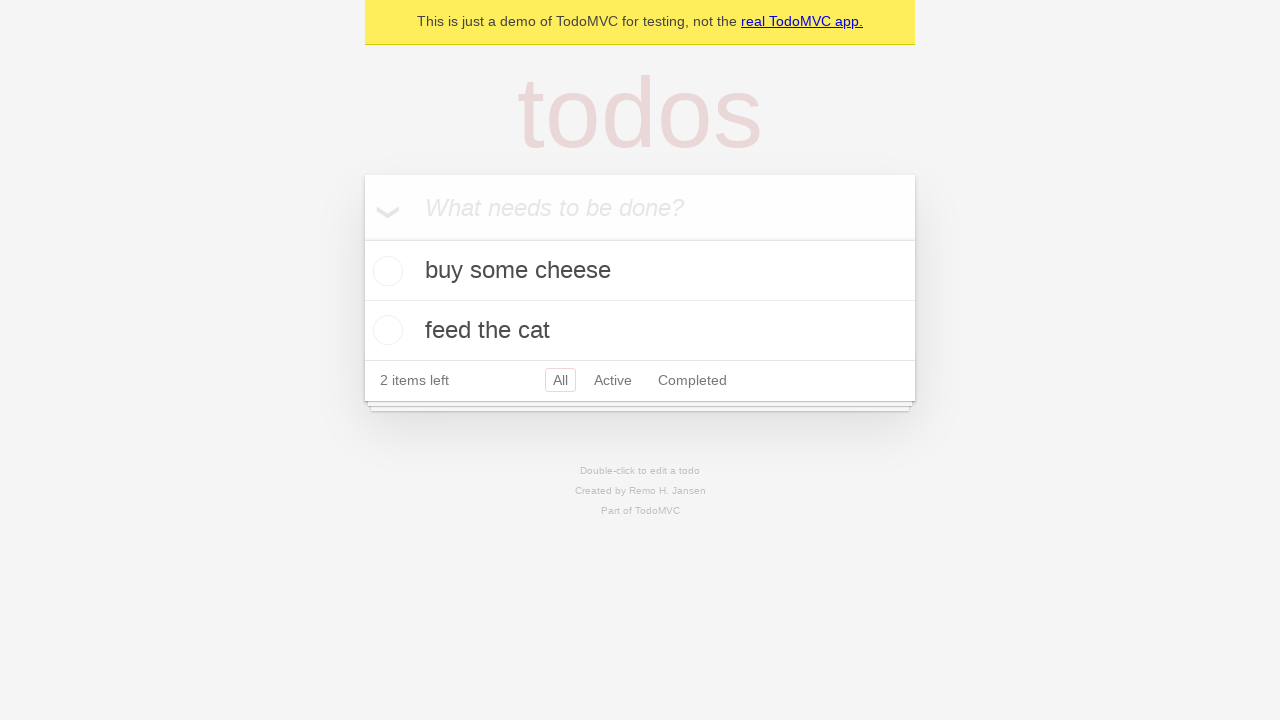

Filled new-todo field with 'book a doctors appointment' on .new-todo
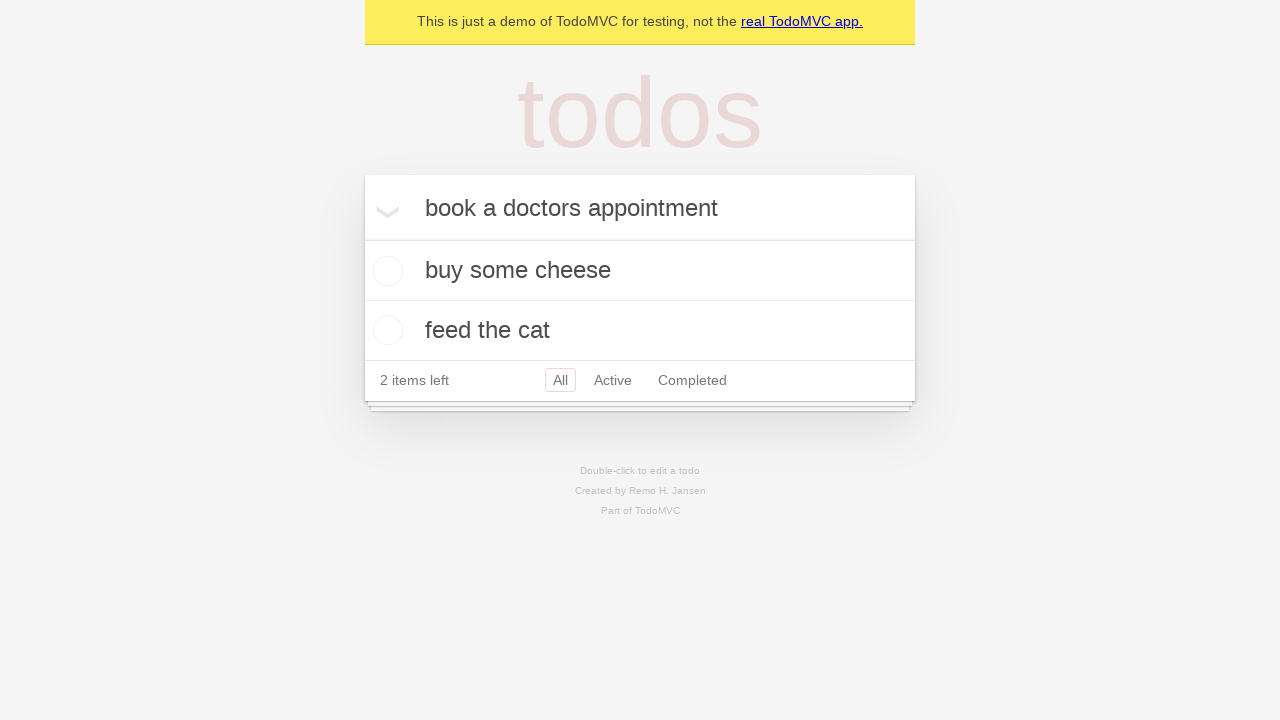

Pressed Enter to create third todo item on .new-todo
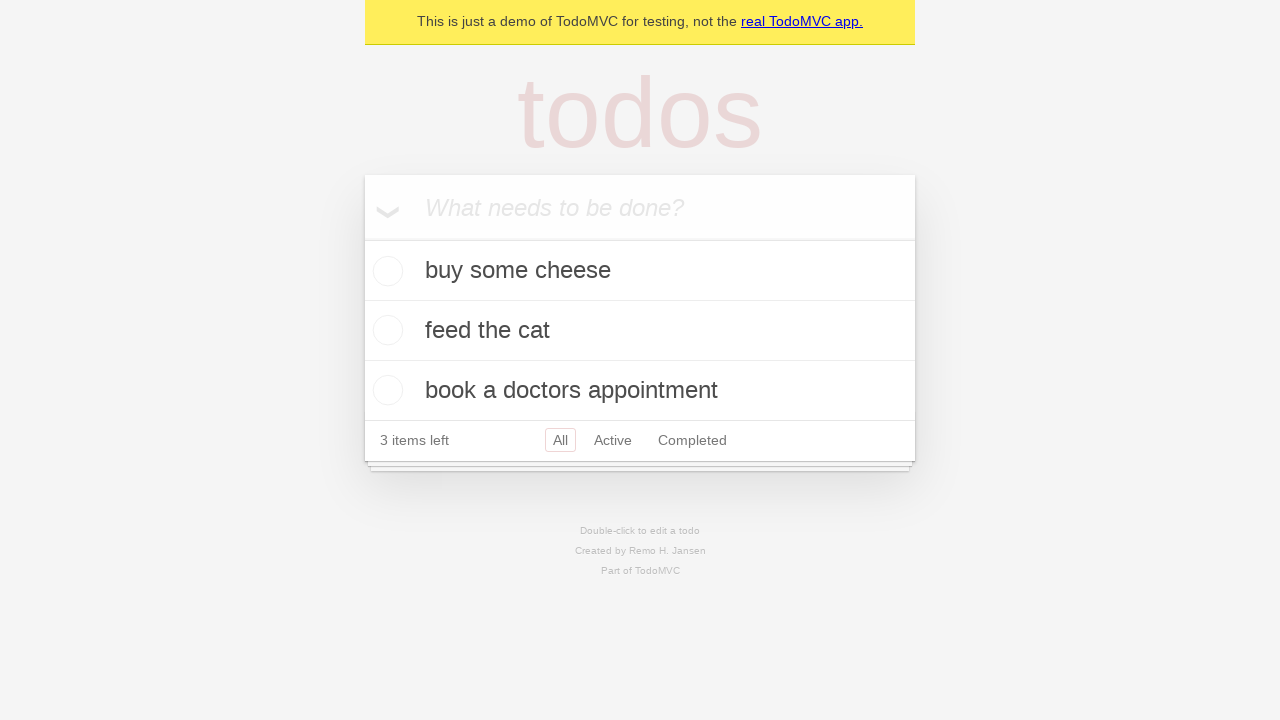

Waited for all three todo items to be displayed
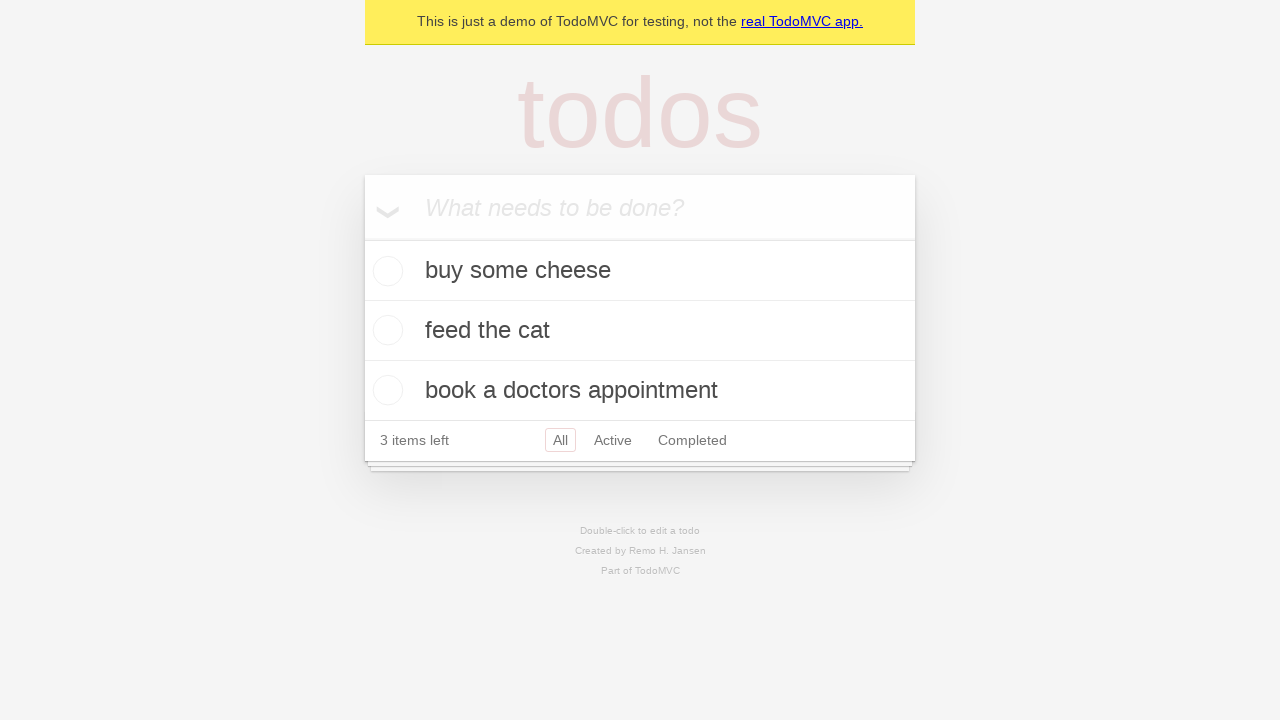

Checked the second todo item as completed at (385, 330) on .todo-list li .toggle >> nth=1
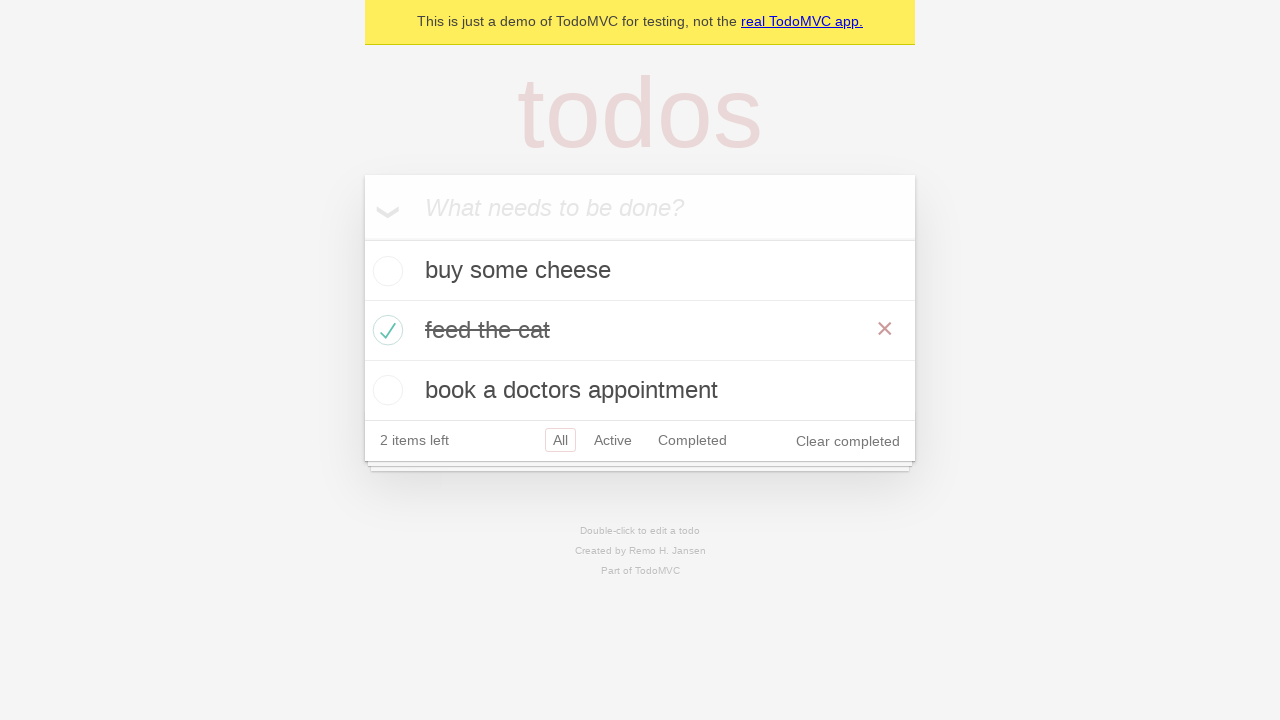

Clicked Active filter to show only active items at (613, 440) on .filters >> text=Active
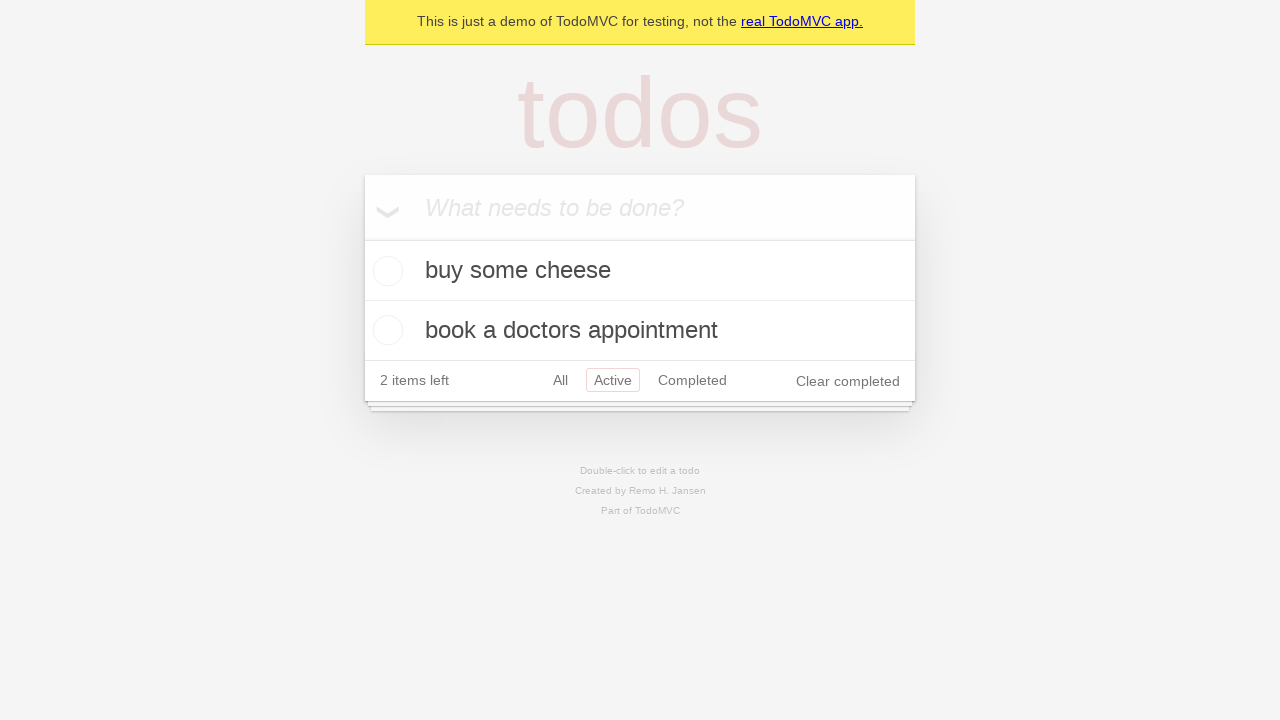

Clicked Completed filter to show only completed items at (692, 380) on .filters >> text=Completed
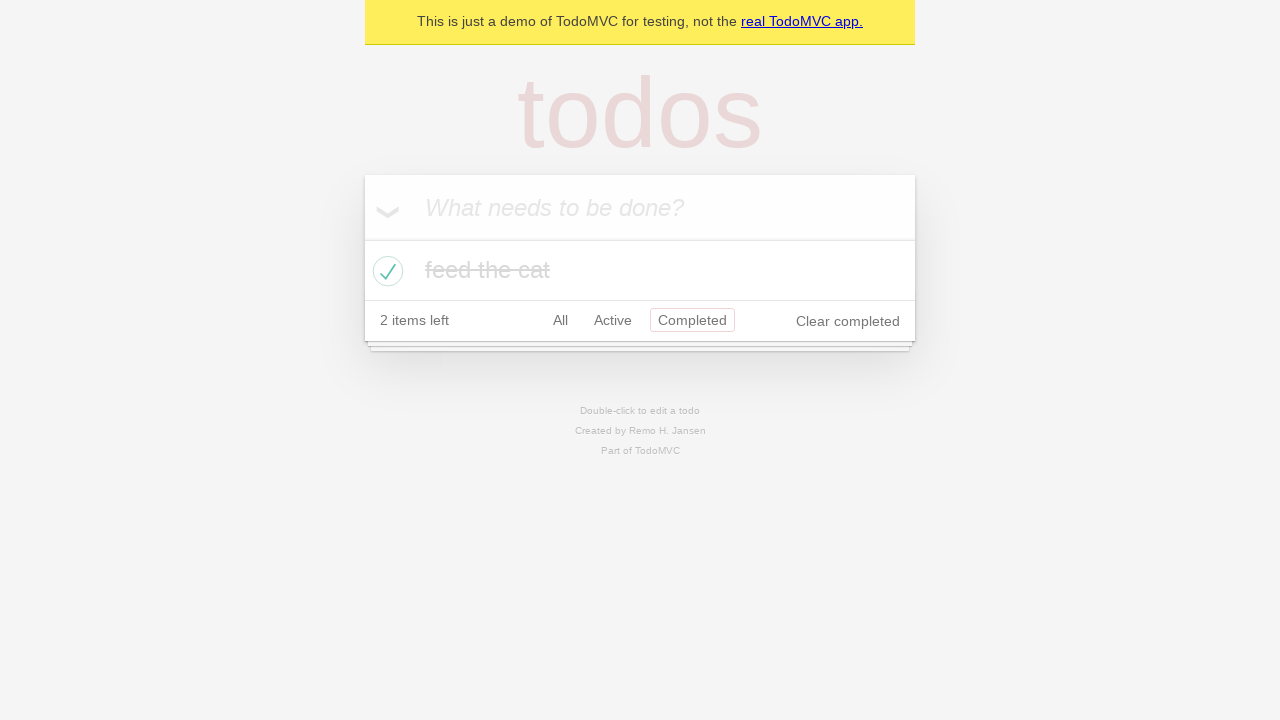

Clicked All filter to display all items at (560, 320) on .filters >> text=All
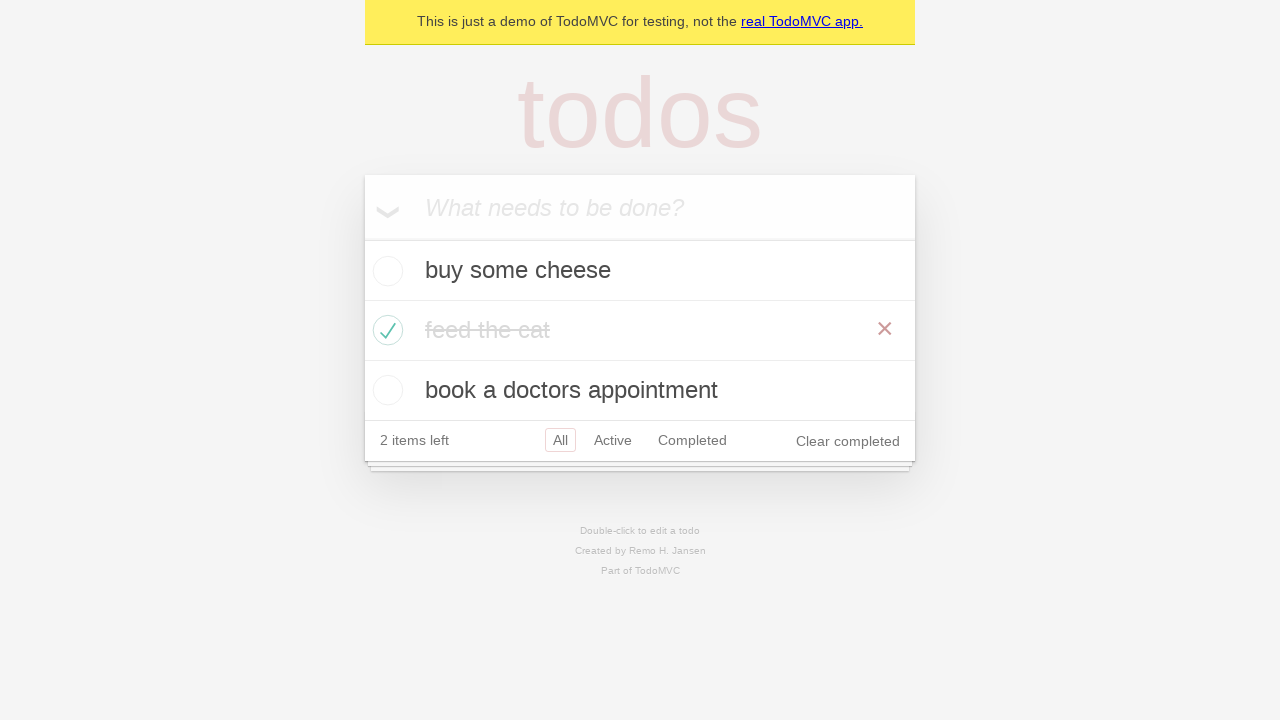

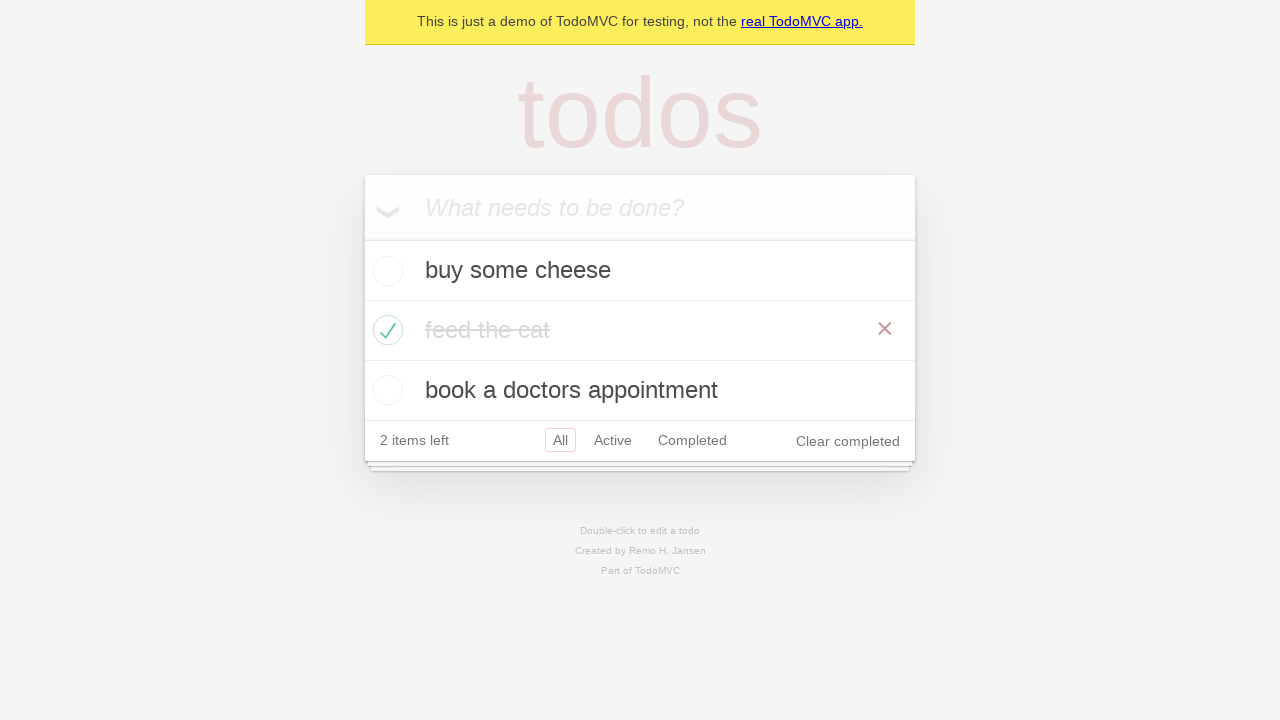